Tests an explicit wait scenario by waiting for a price to change to $100, clicking a book button, then solving a math problem by reading an input value, calculating the logarithm formula, and submitting the answer.

Starting URL: http://suninjuly.github.io/explicit_wait2.html

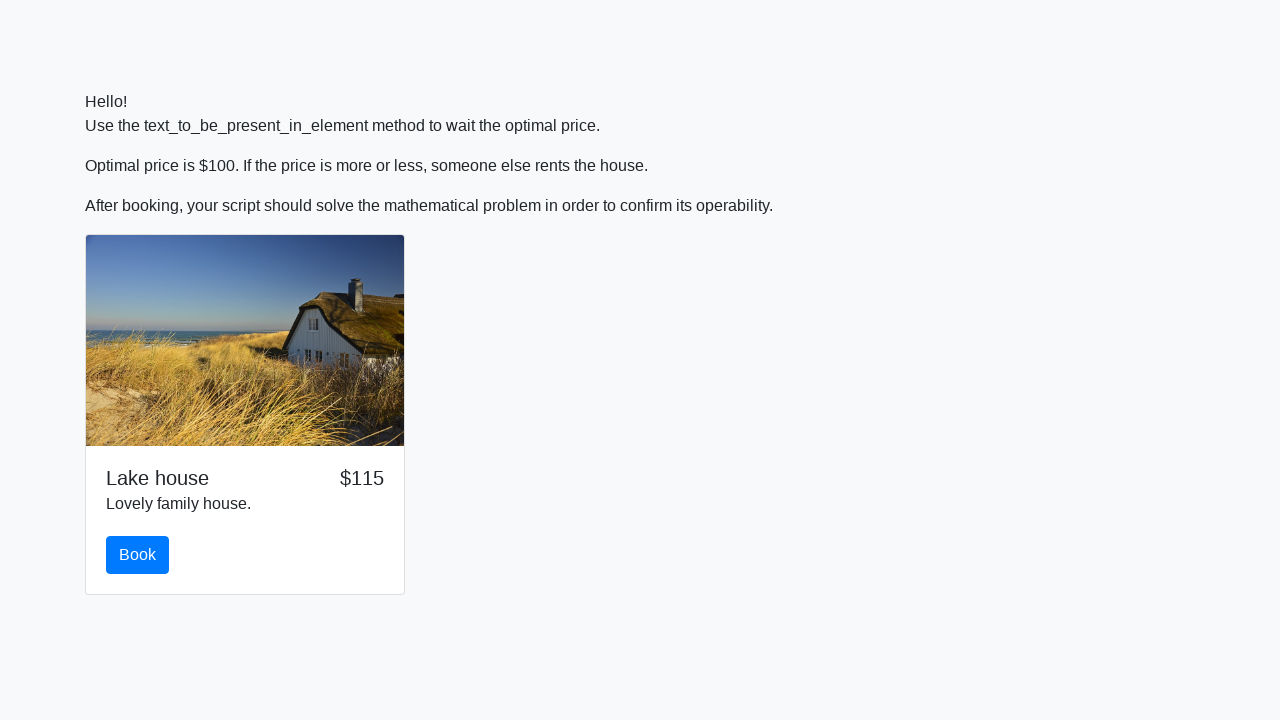

Waited for price to change to $100
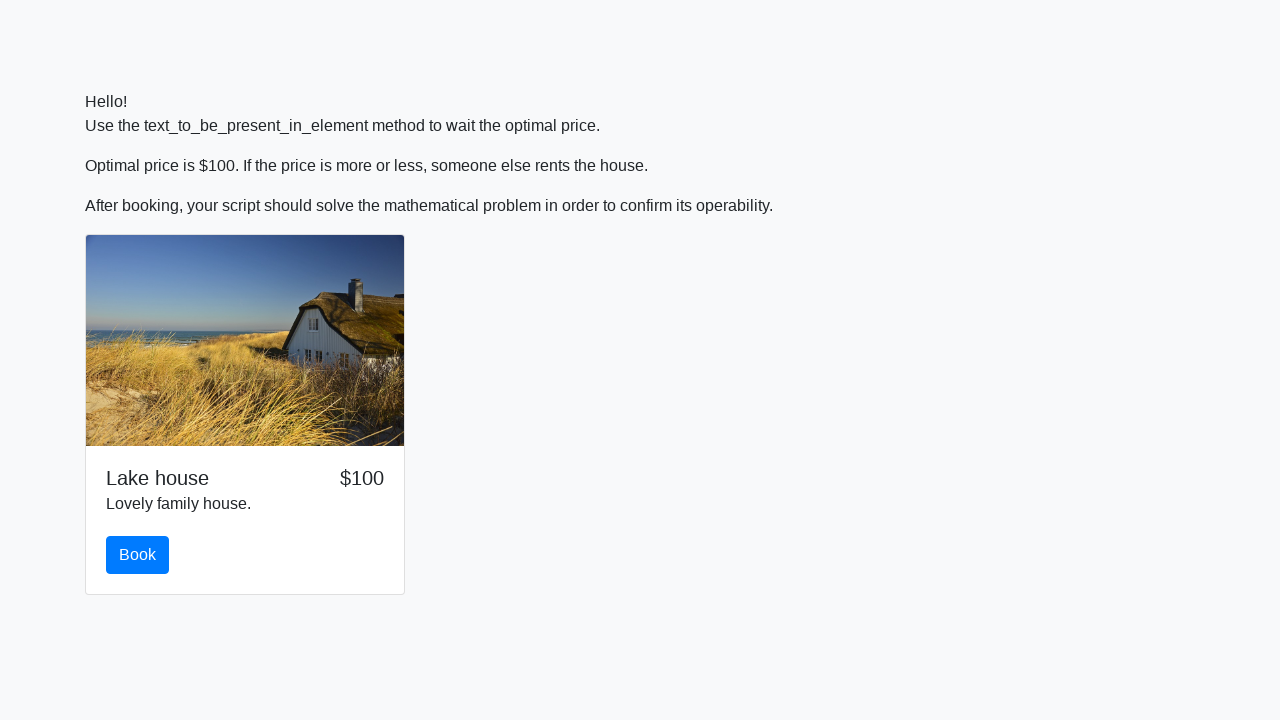

Clicked the book button at (138, 555) on #book
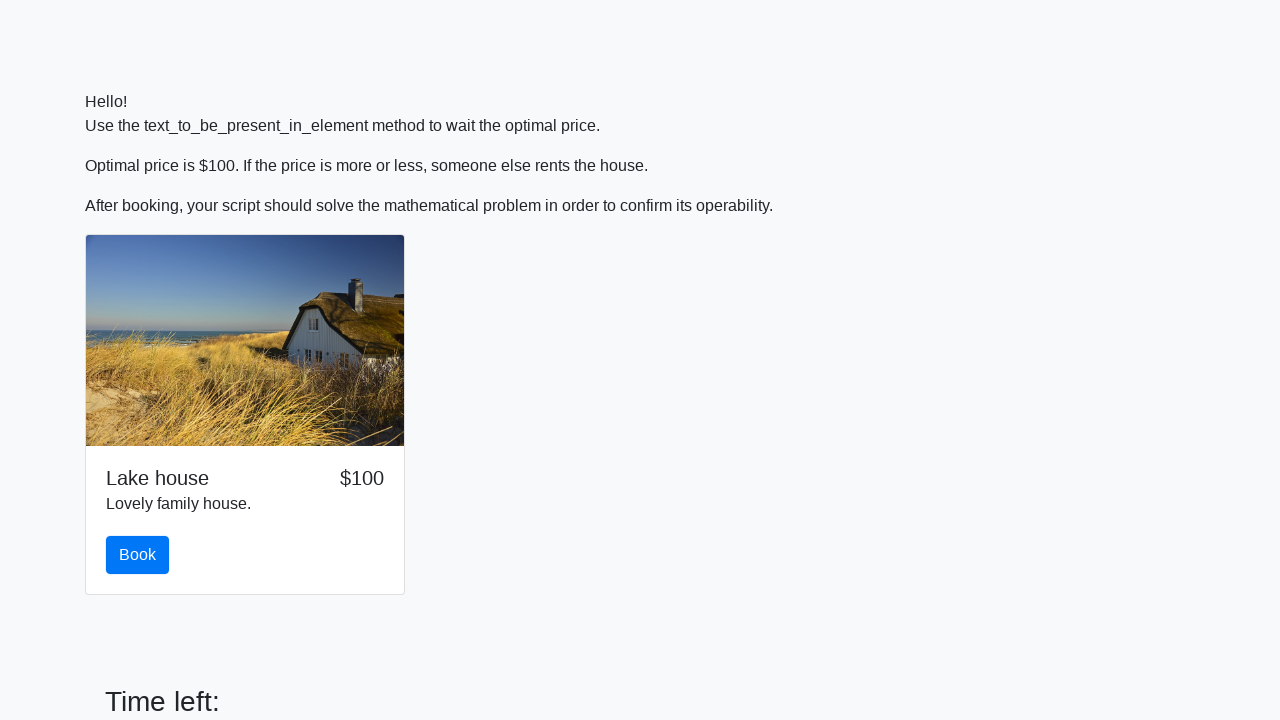

Retrieved input value for calculation
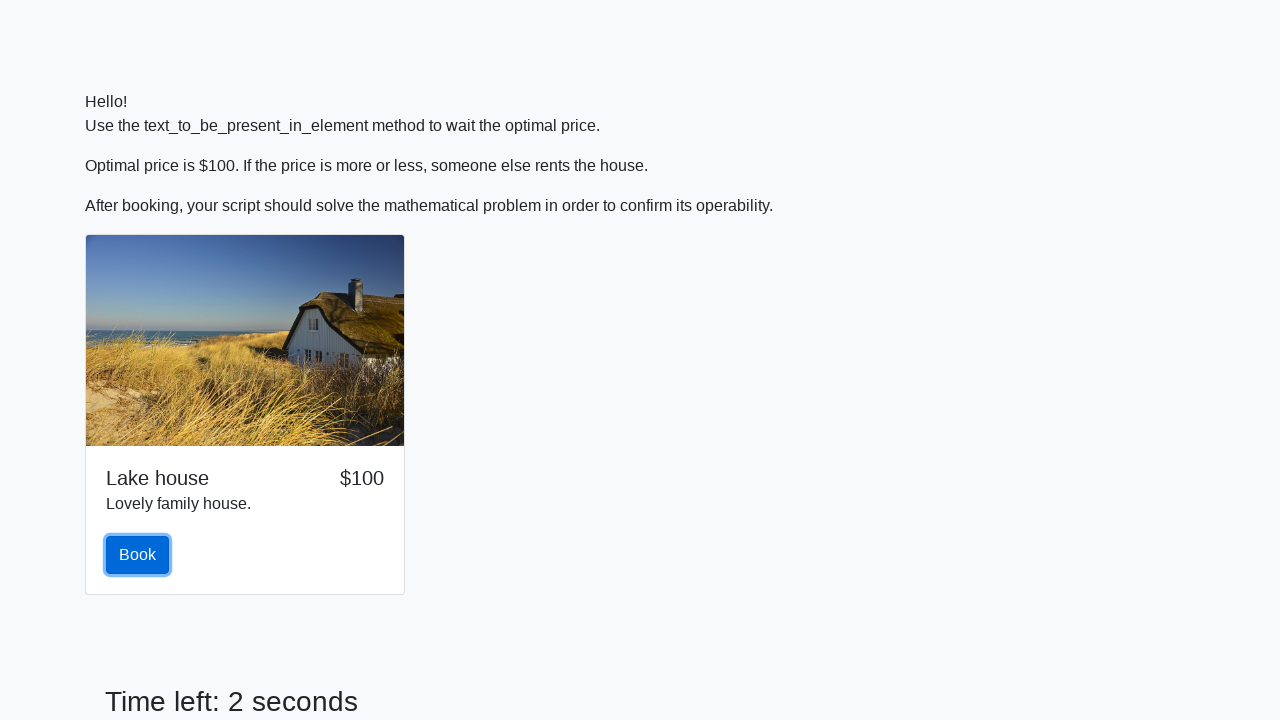

Calculated logarithm formula result
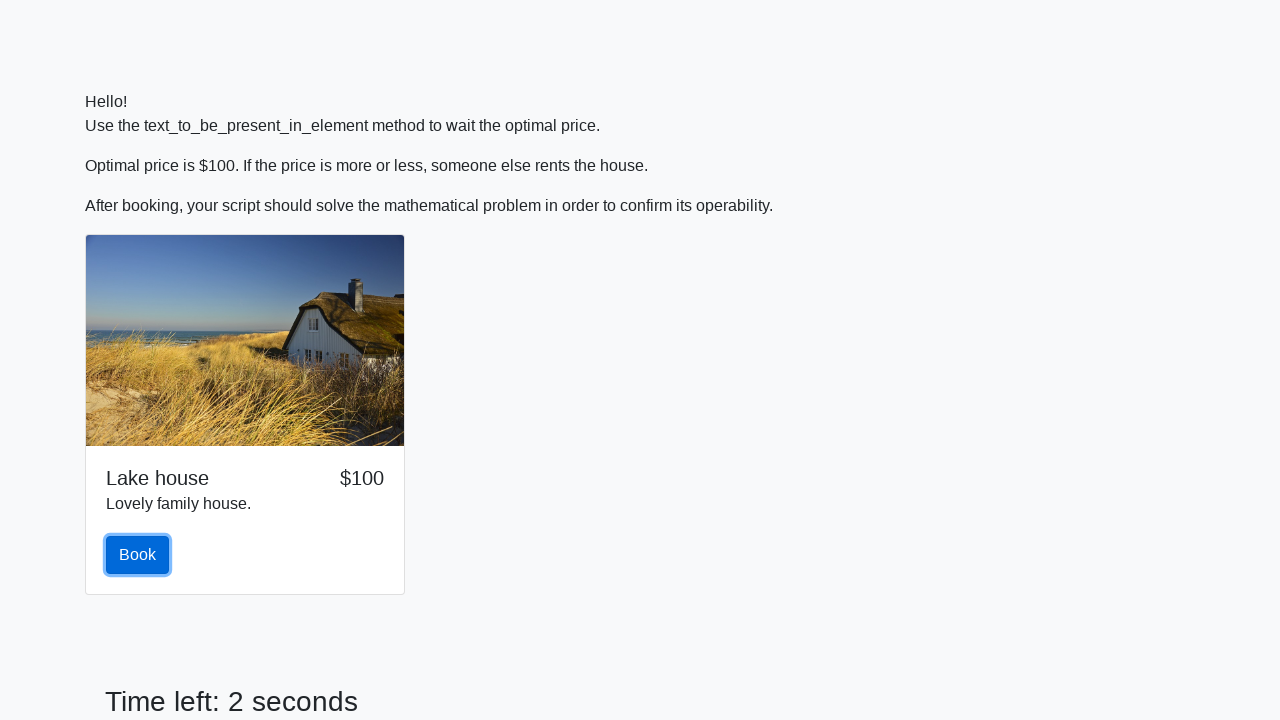

Filled answer field with calculated value on #answer
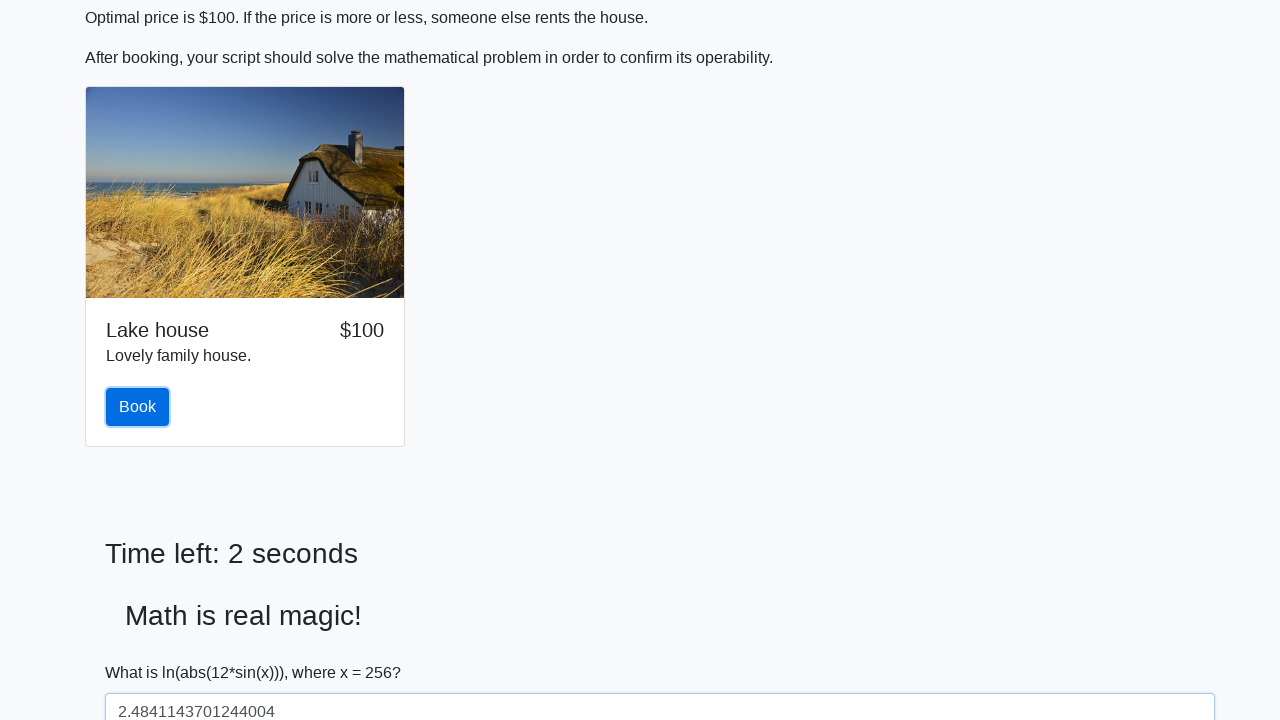

Clicked solve button to submit answer at (143, 651) on #solve
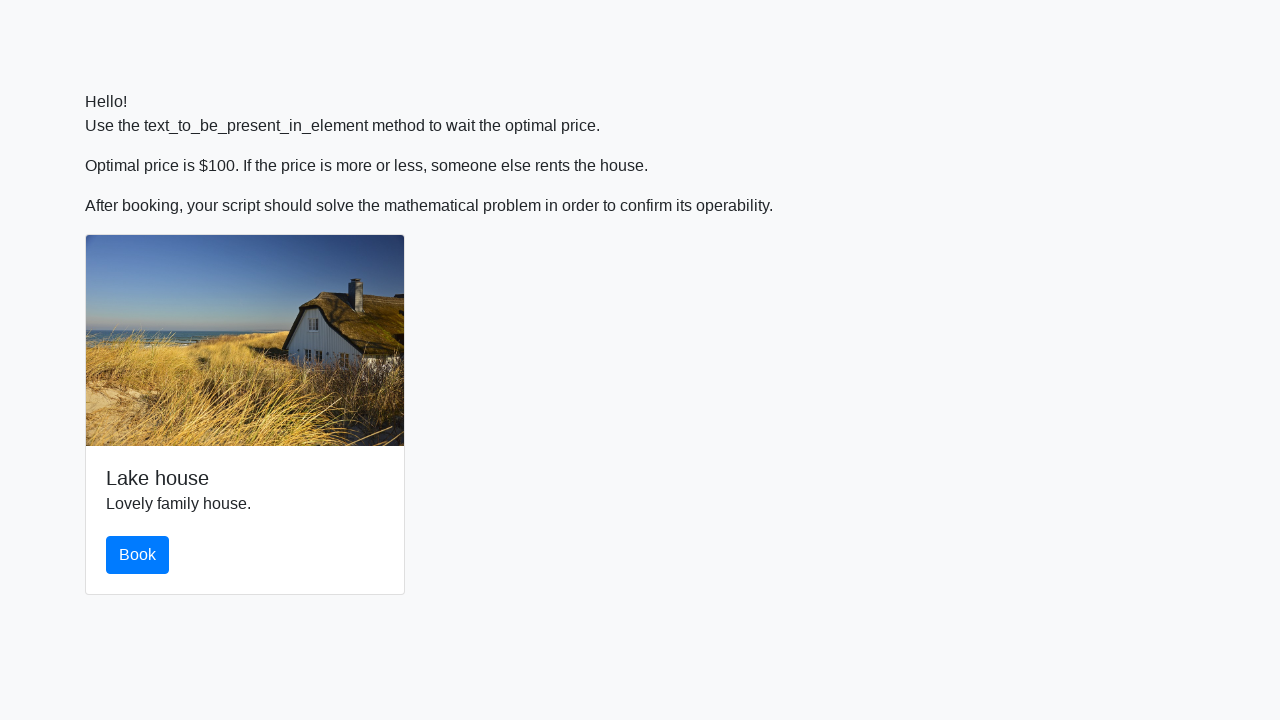

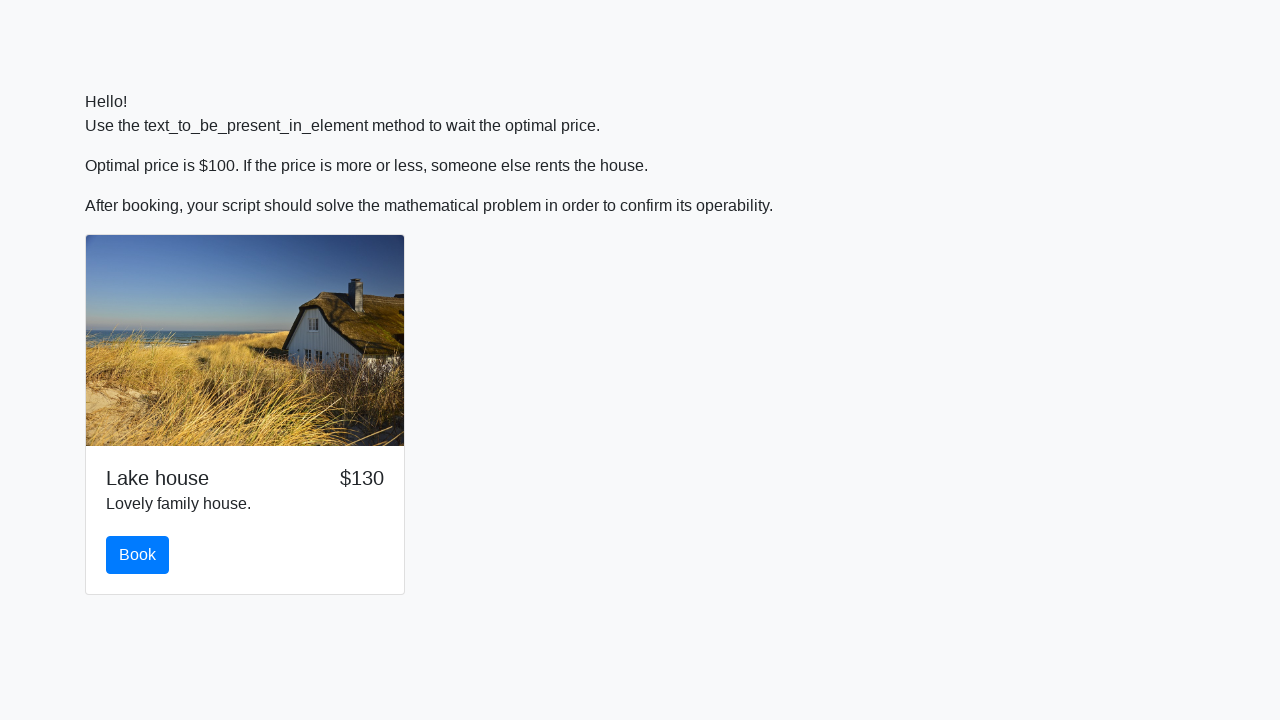